Tests drag and drop functionality on a demo page by dragging an element to a drop zone and verifying the "Dropped!" confirmation message appears

Starting URL: https://qavbox.github.io/demo/dragndrop/

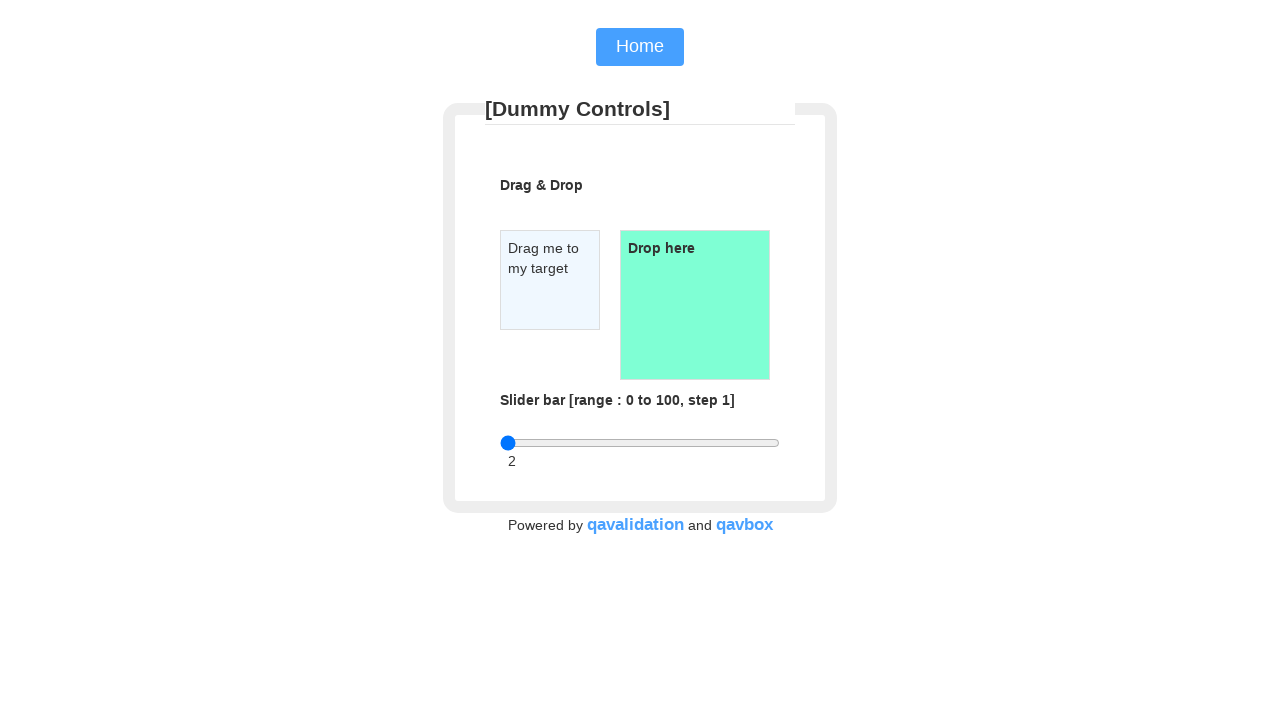

Waited for draggable element to be visible
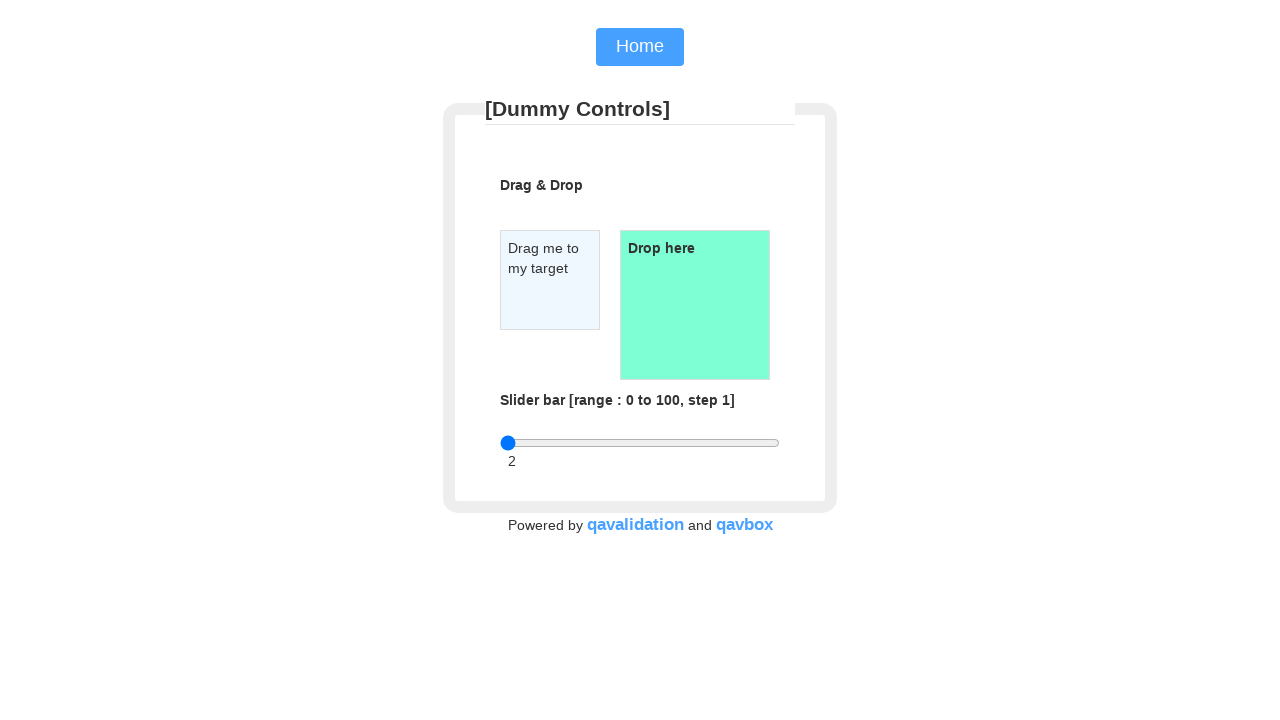

Waited for droppable element to be visible
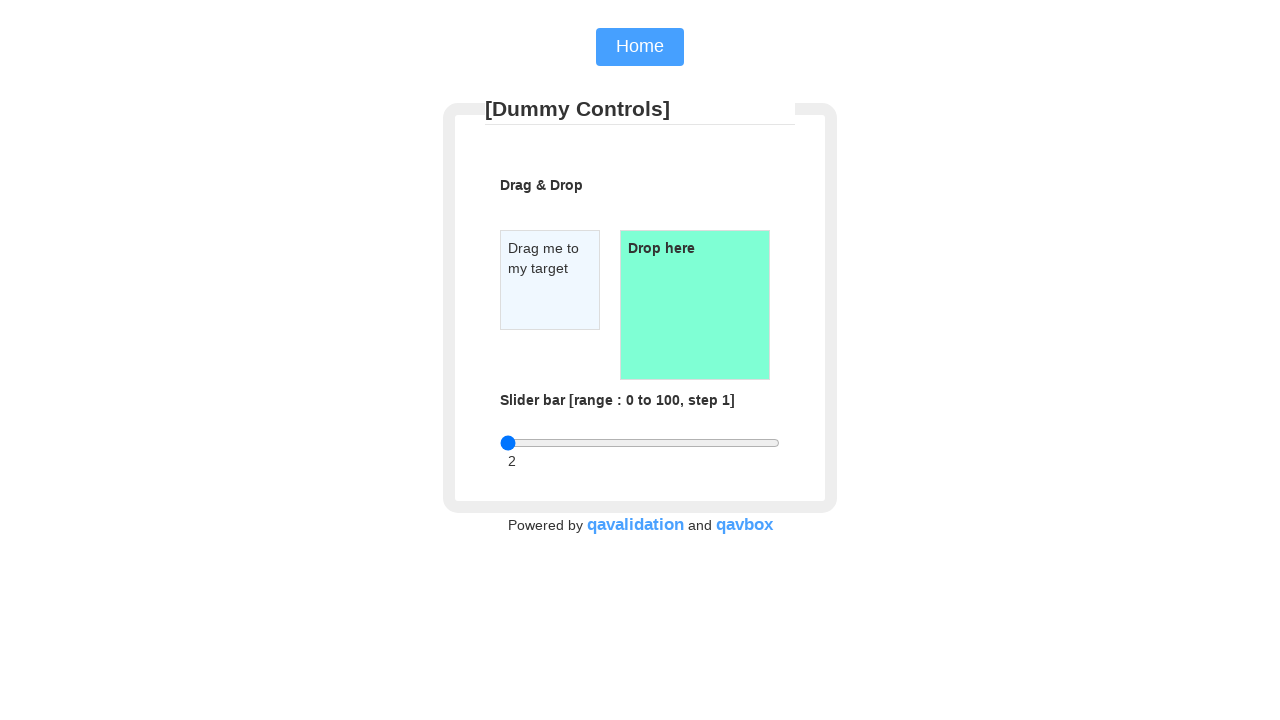

Located the draggable element
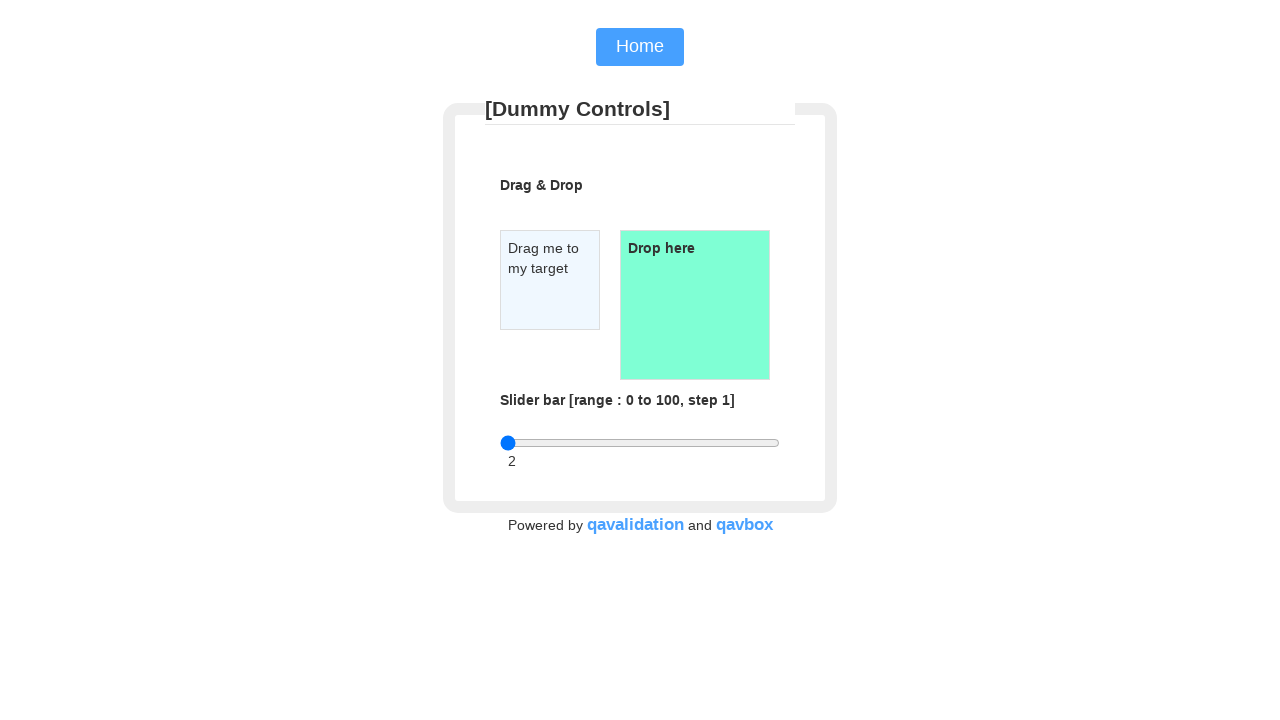

Located the droppable element
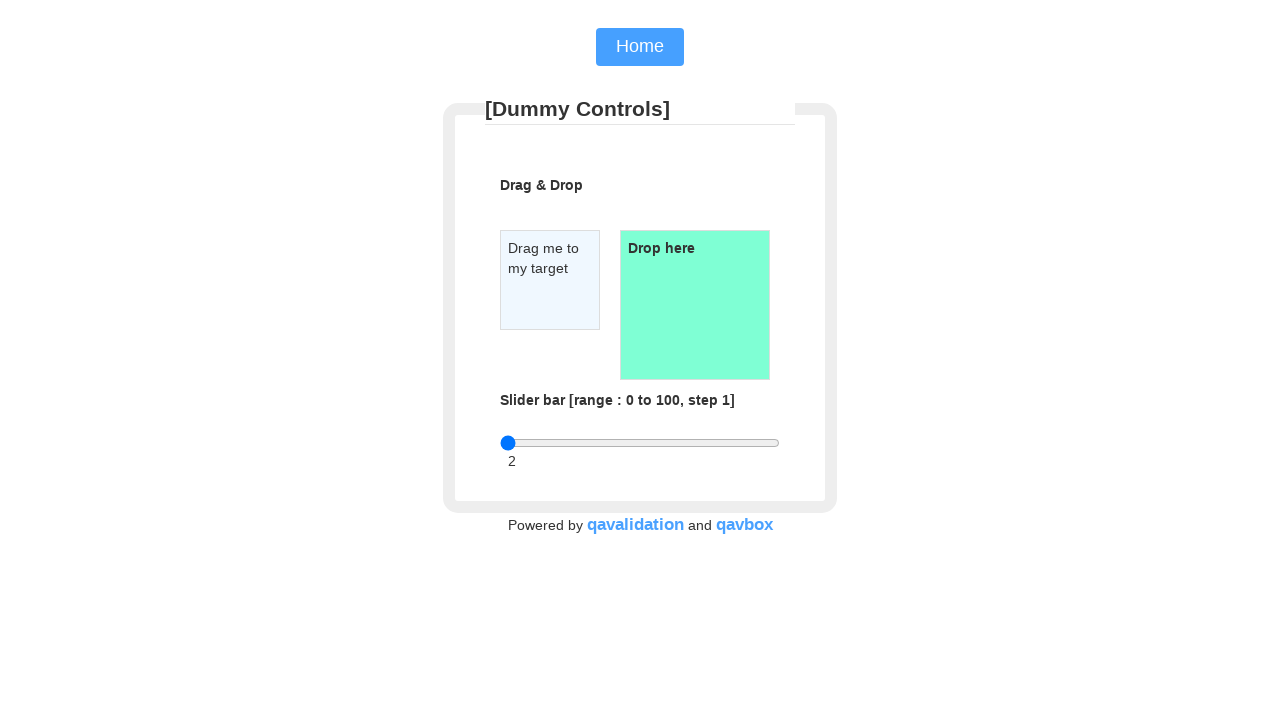

Dragged the draggable element to the droppable zone at (695, 305)
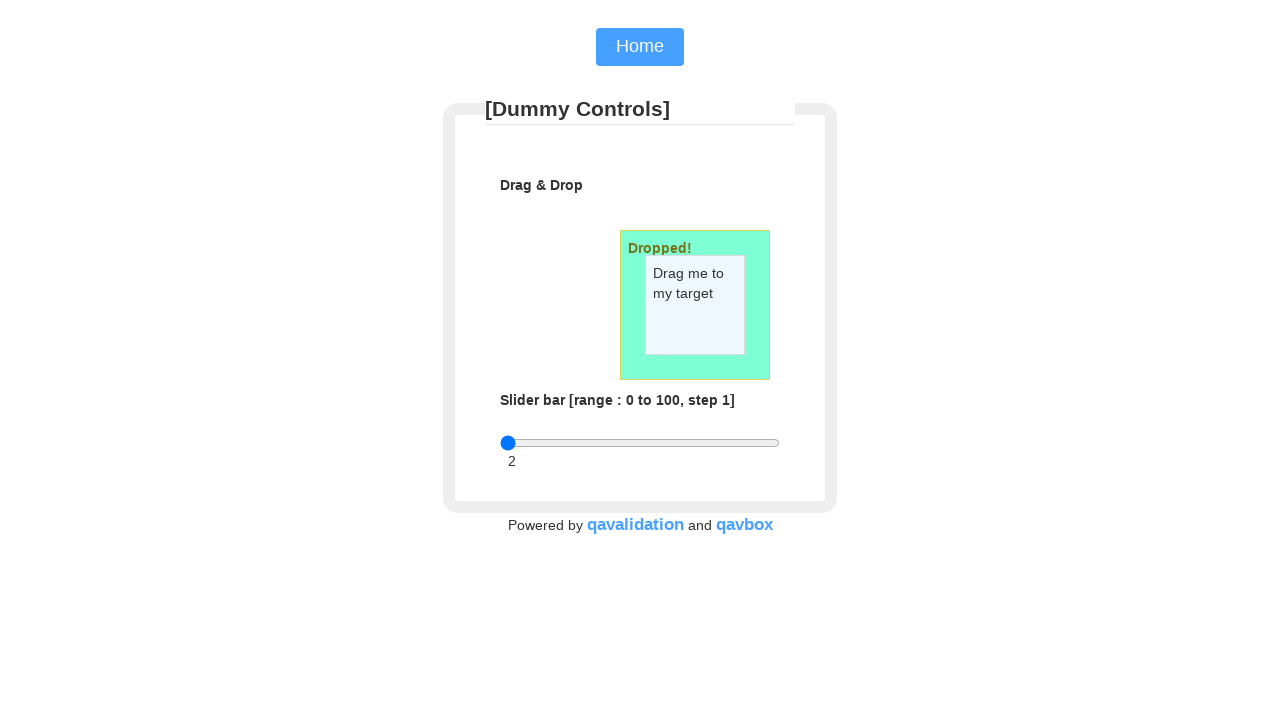

Verified 'Dropped!' confirmation message appeared in droppable zone
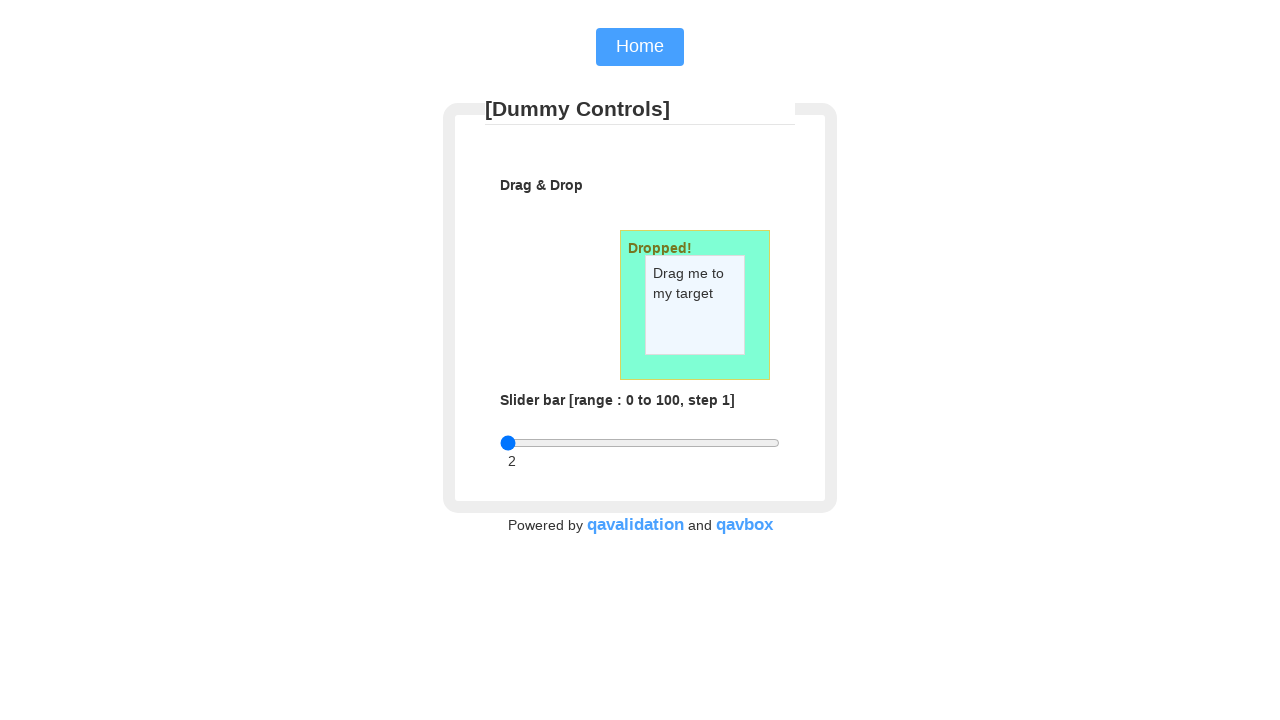

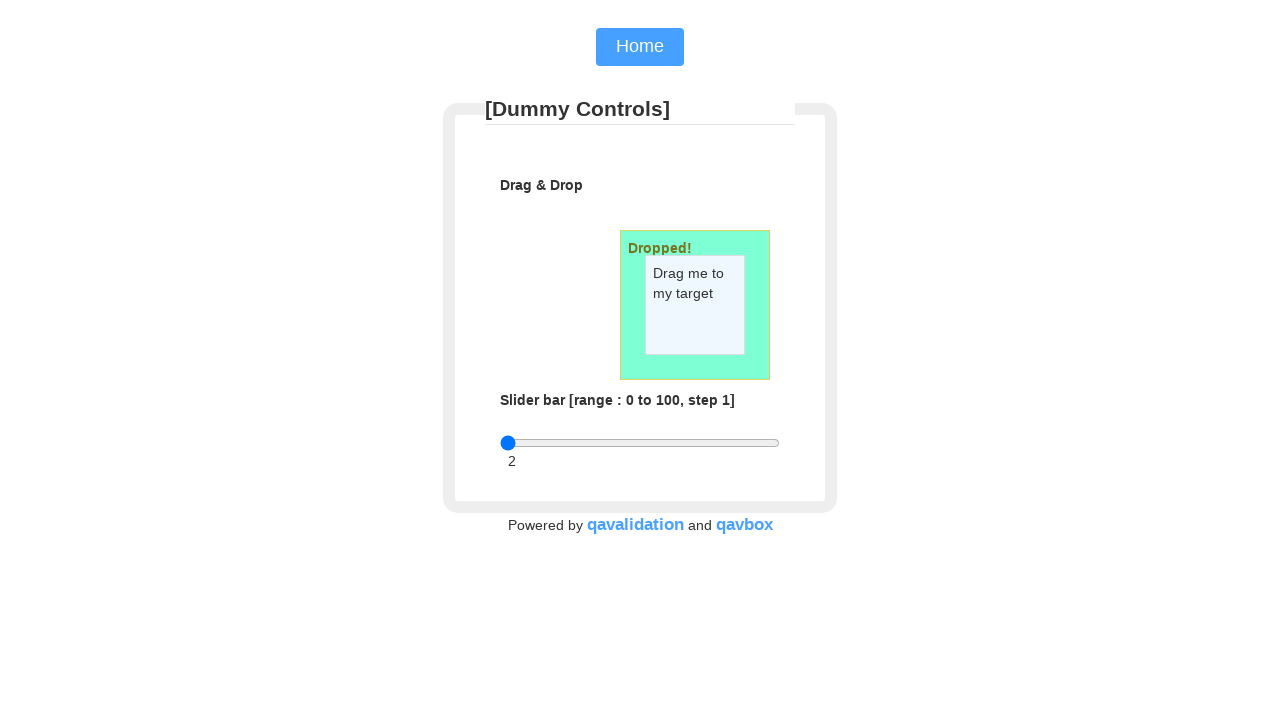